Tests page scrolling functionality using JavaScript to scroll down and up

Starting URL: https://www.krafttechnologie.com/

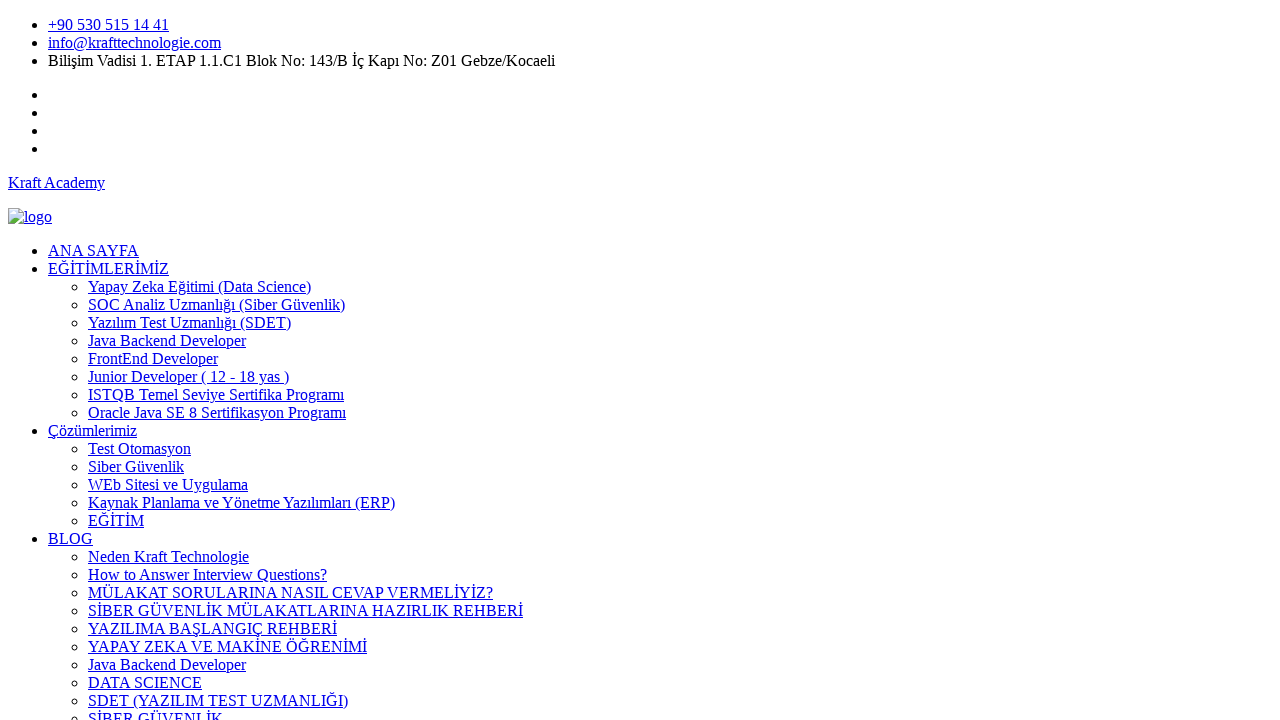

Scrolled down the page by 3000 pixels using JavaScript
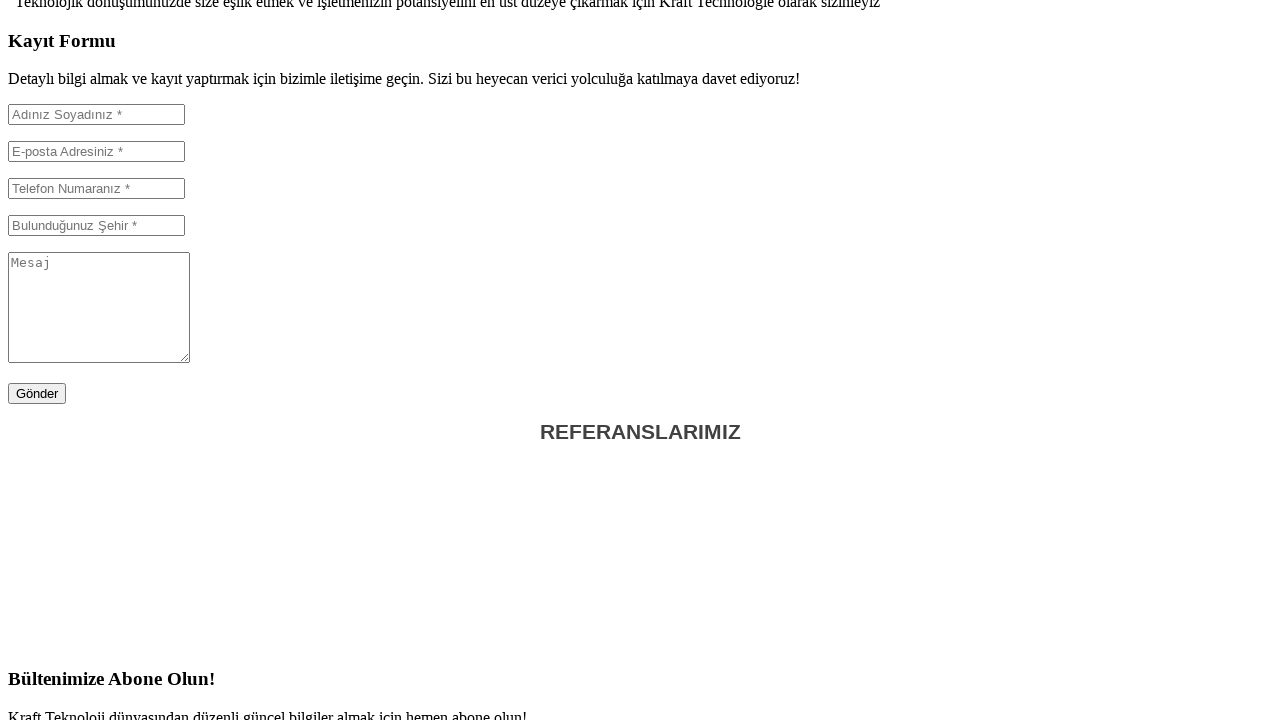

Waited 1000ms for page to settle after scrolling down
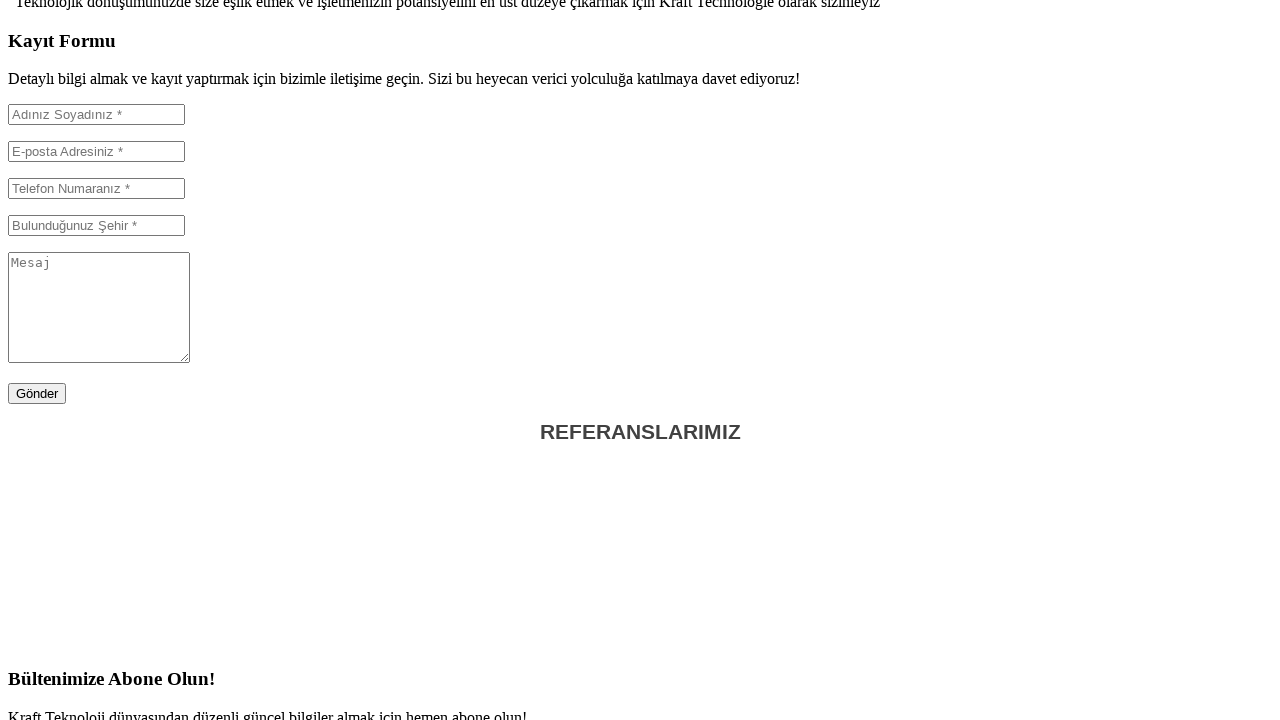

Scrolled back up the page by 3000 pixels using JavaScript
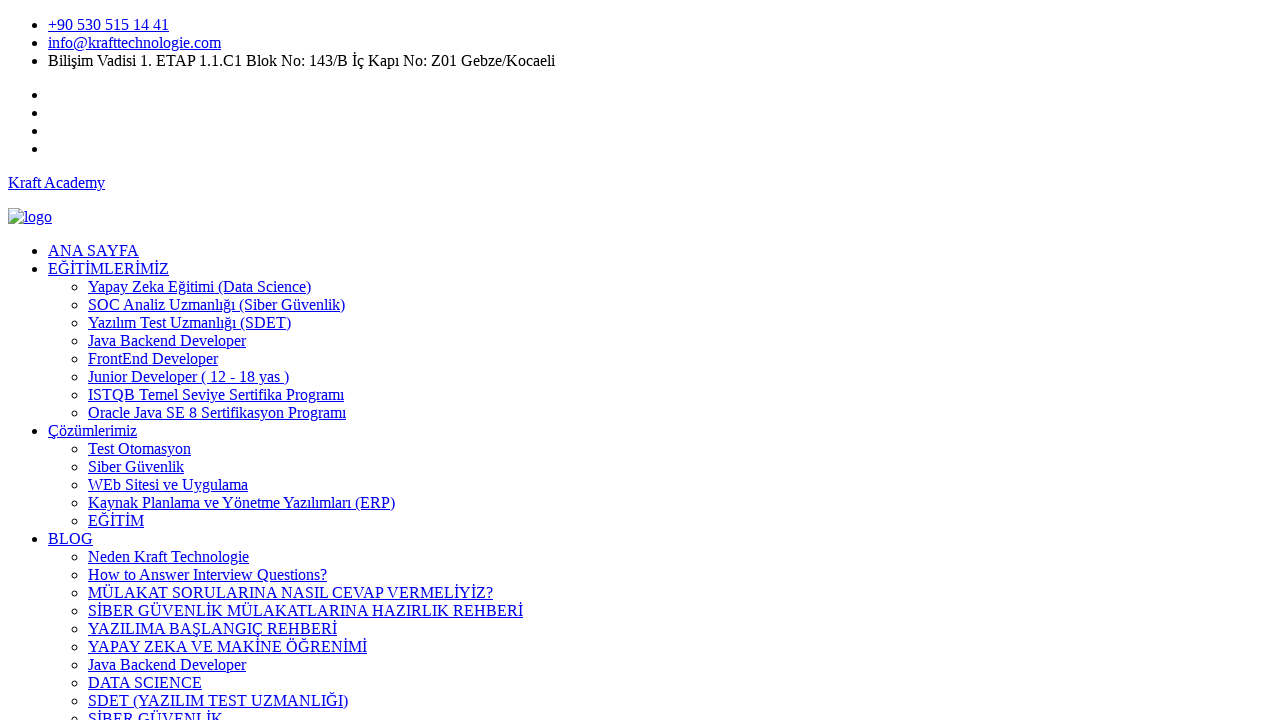

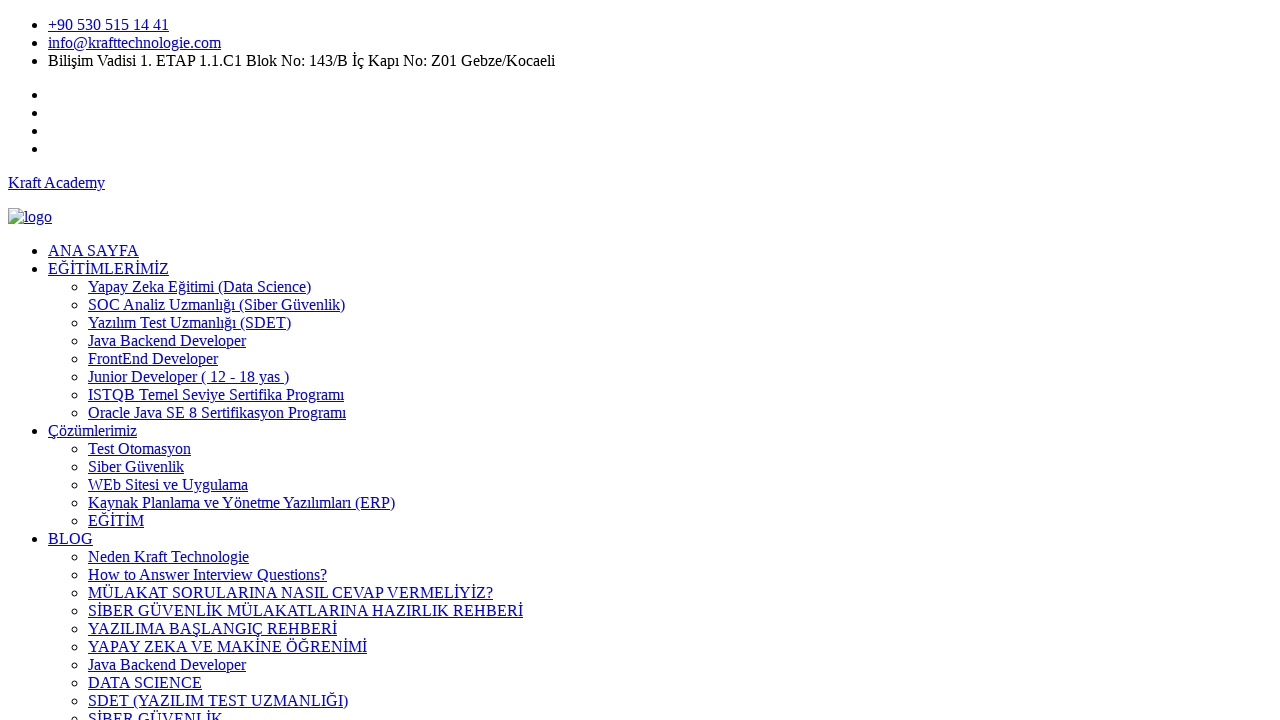